Tests double click functionality by scrolling to a button and double clicking it

Starting URL: http://omayo.blogspot.com

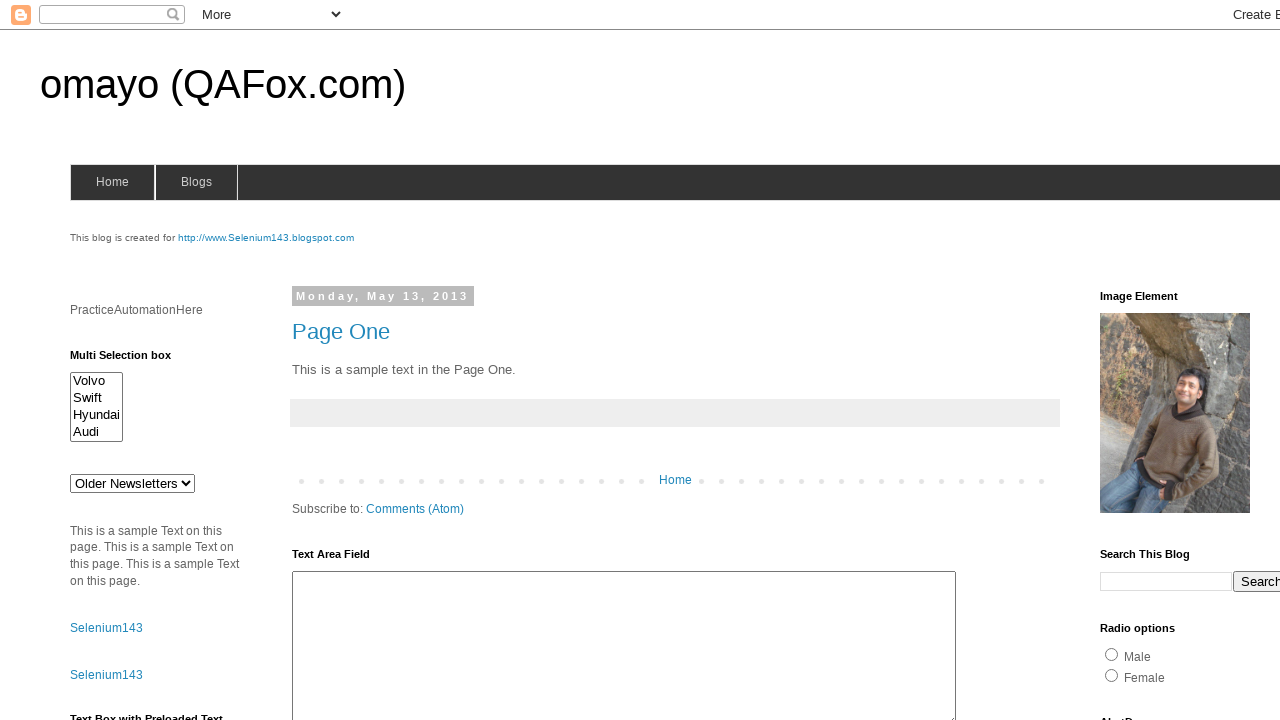

Scrolled to the double click button
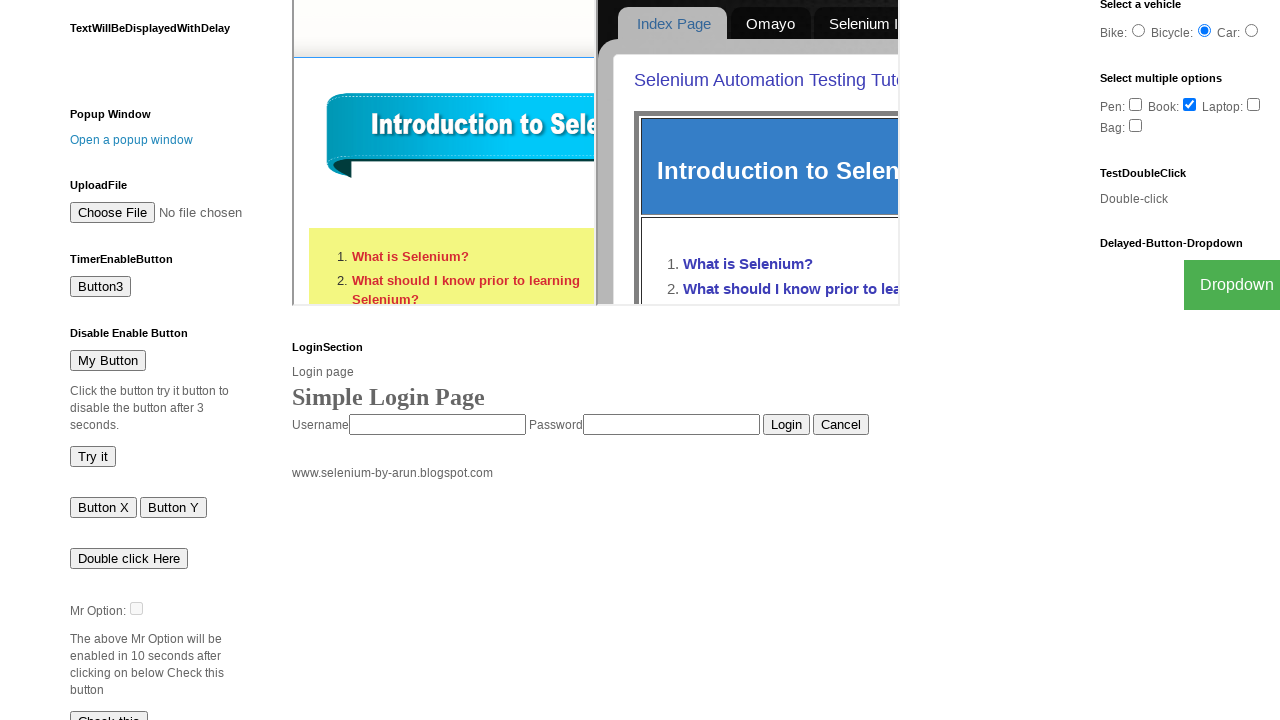

Double clicked the 'Double click Here' button at (129, 558) on xpath=//button[contains(text(),'Double click Here')]
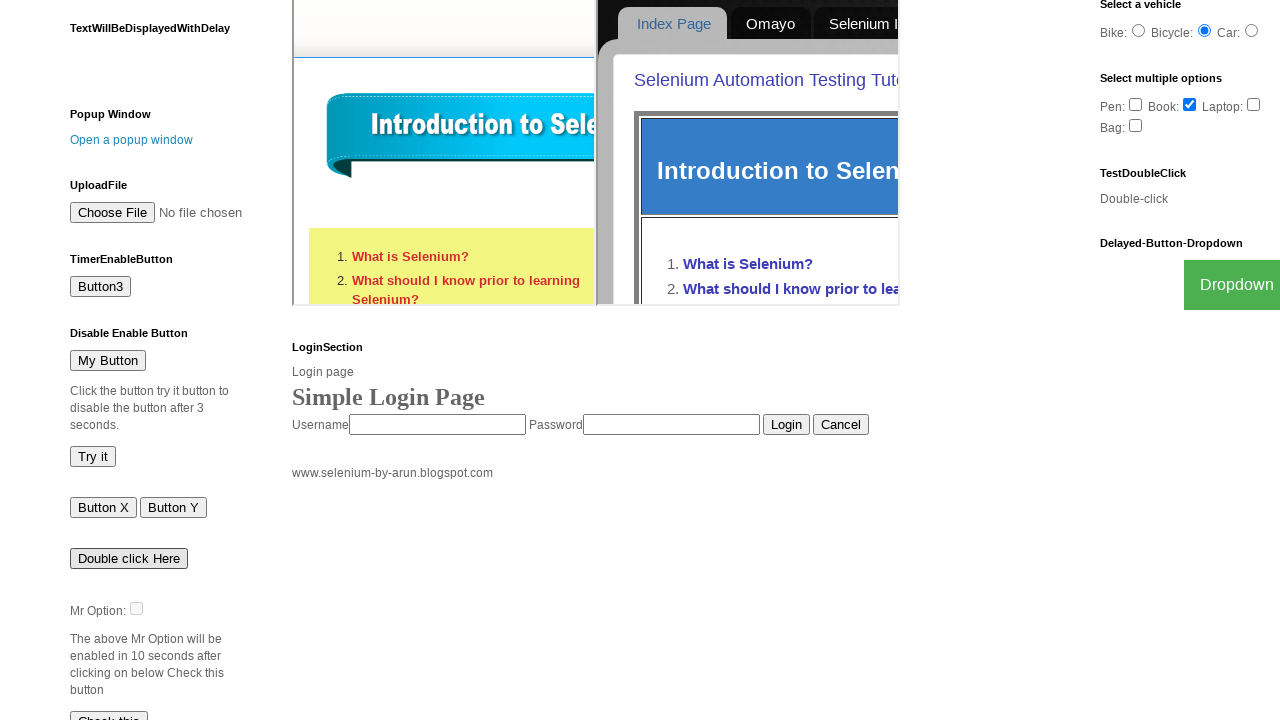

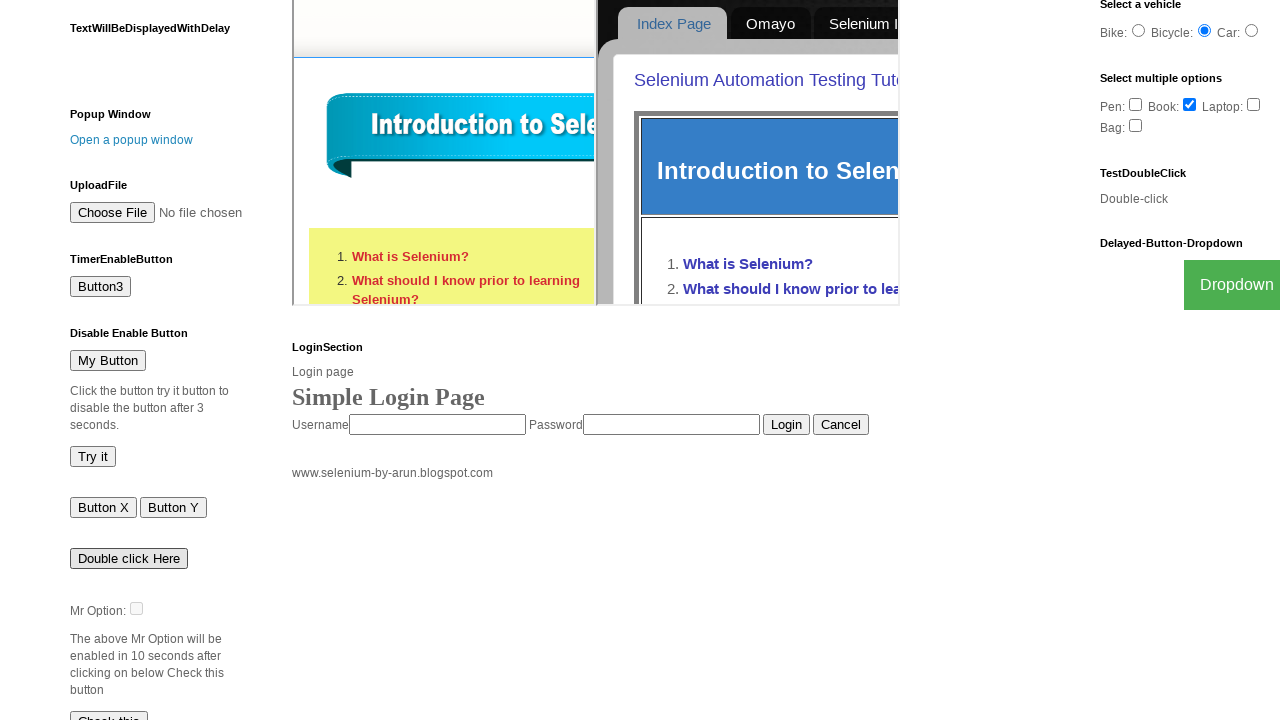